Tests that the categories panel displays all category options including CATEGORIES, Phones, Laptops and Monitors

Starting URL: https://www.demoblaze.com/

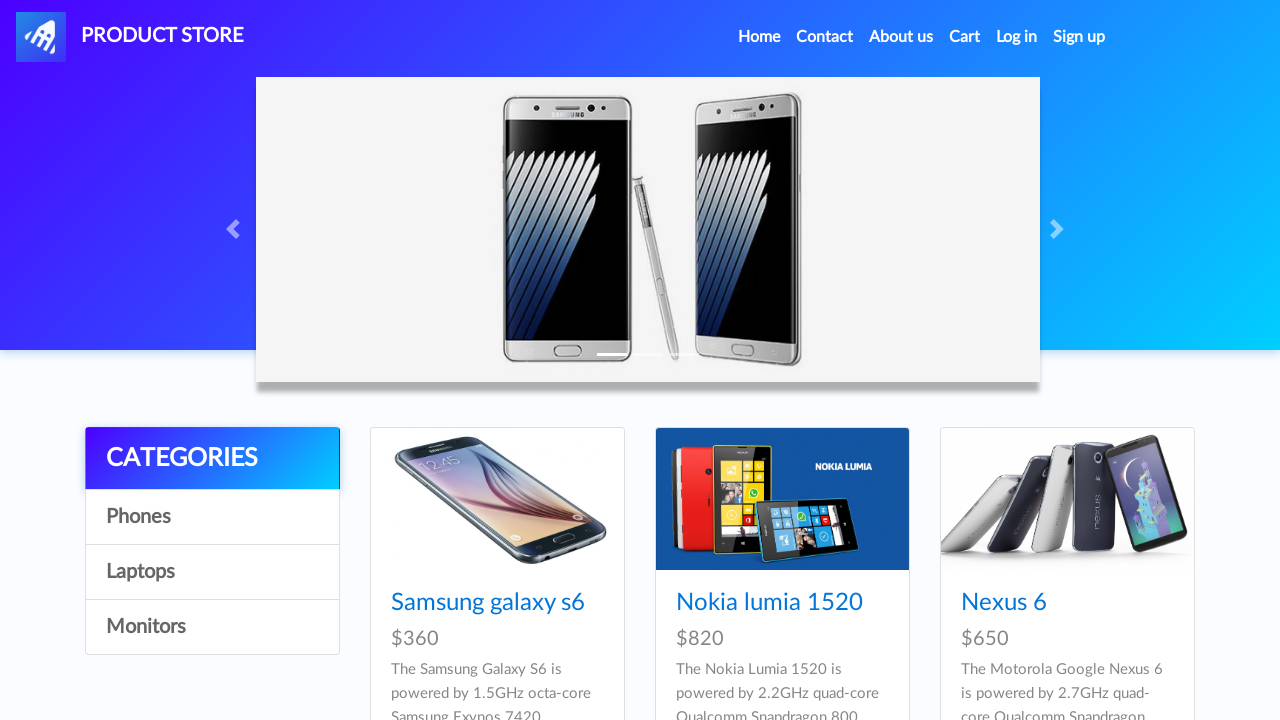

Waited for CATEGORIES option to load in categories panel
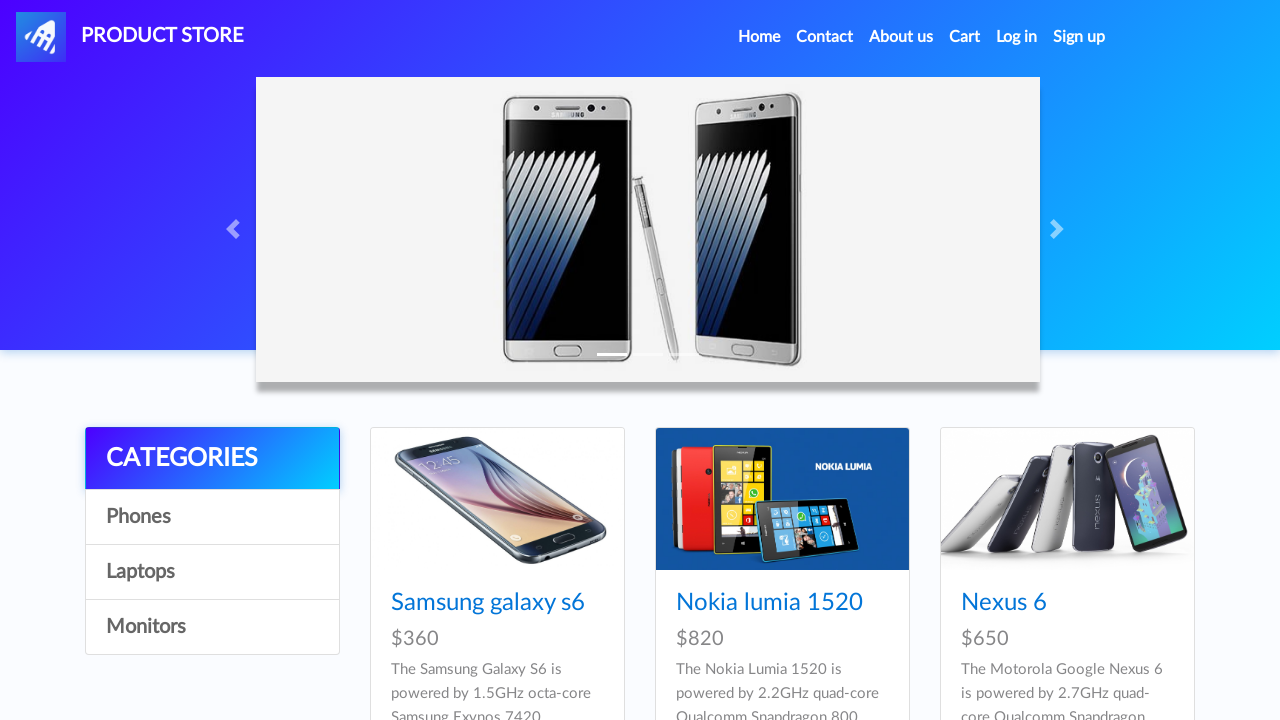

Waited for Phones option to load in categories panel
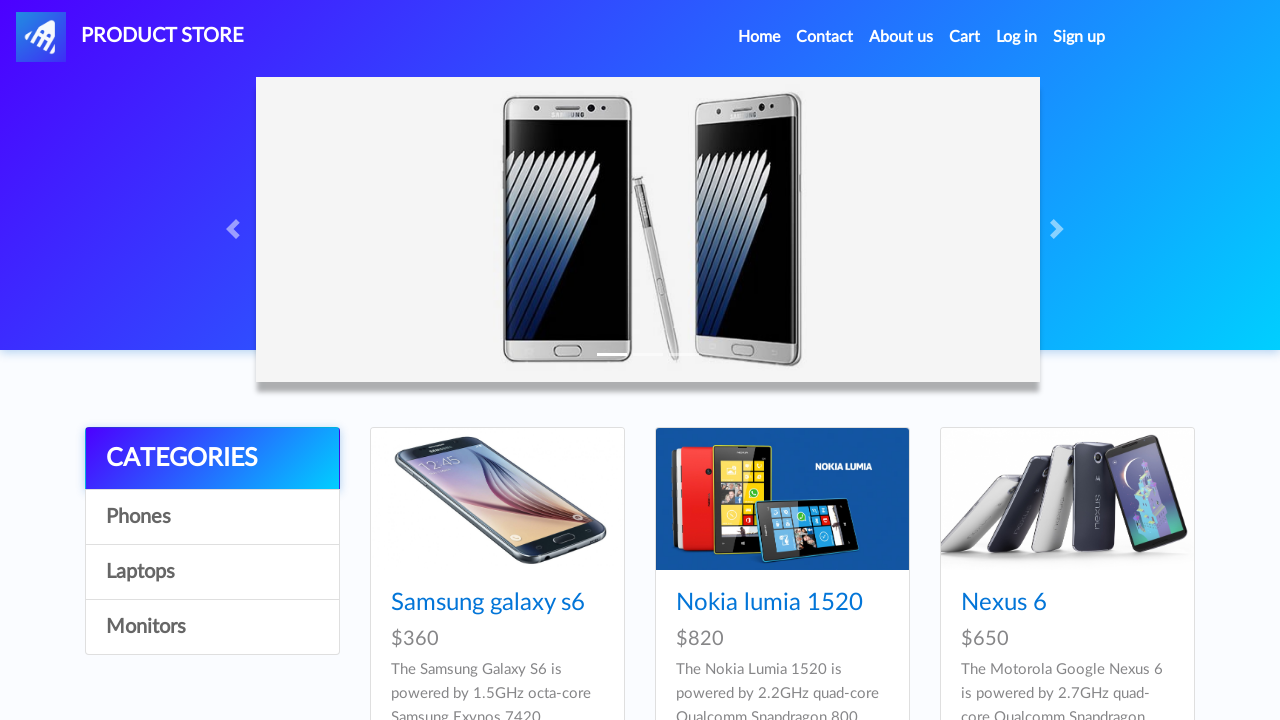

Waited for Laptops option to load in categories panel
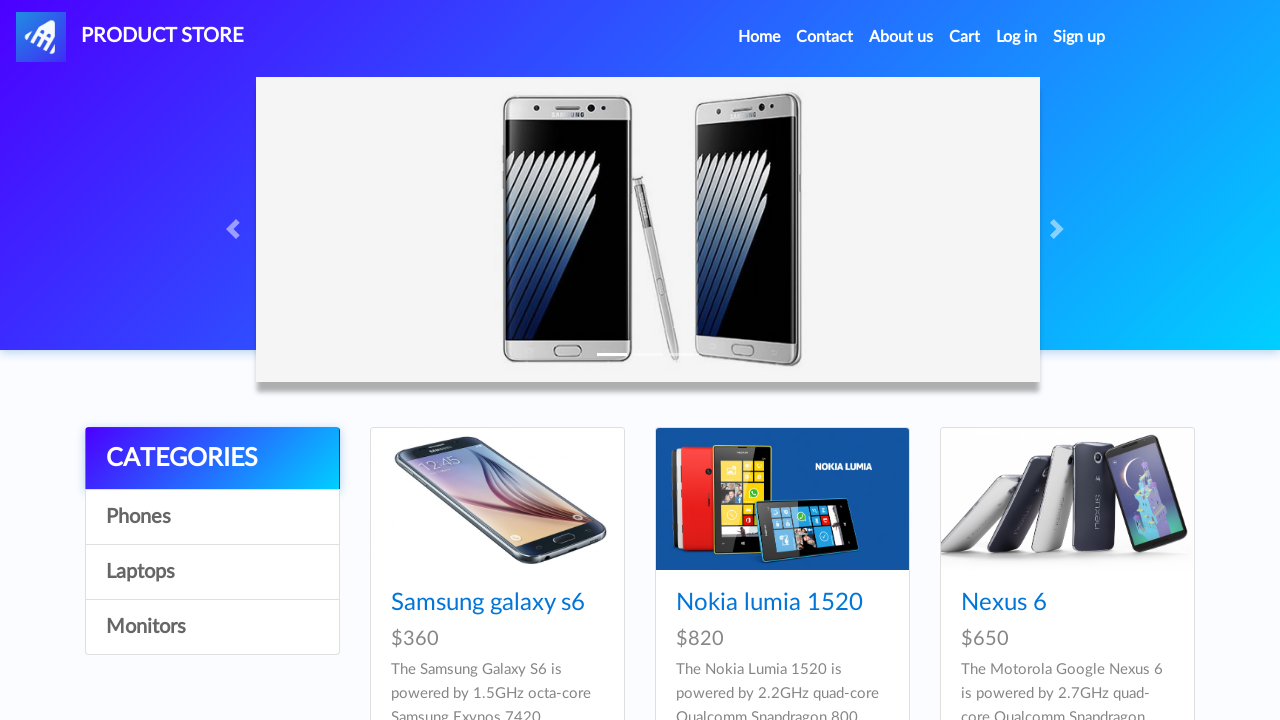

Waited for Monitors option to load in categories panel
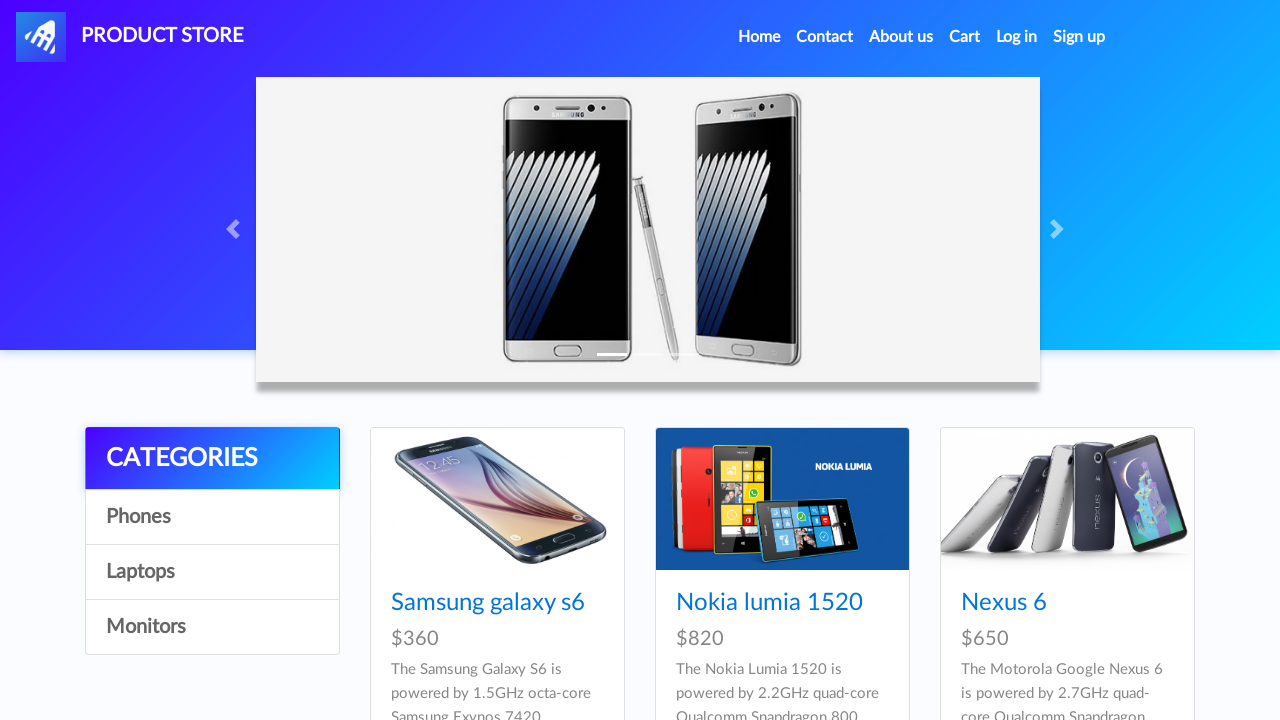

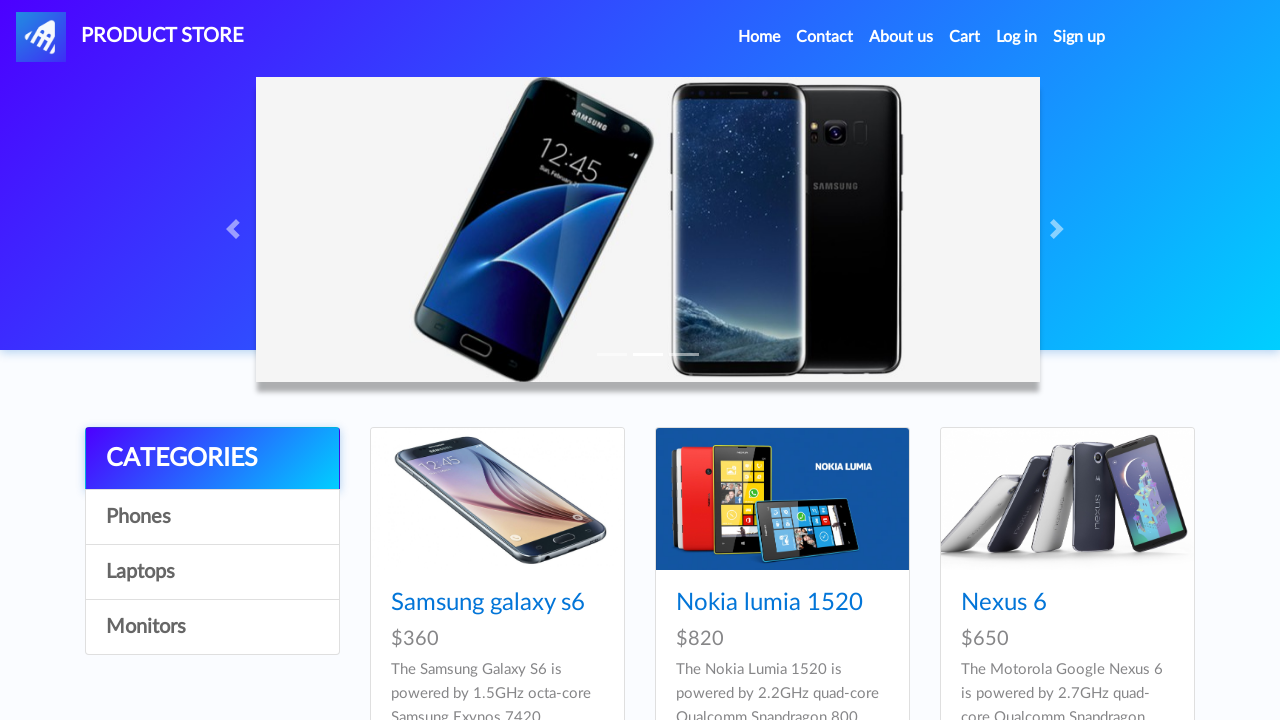